Tests web table interactions by verifying headers, searching for specific company names, clicking checkboxes, and clicking links in table rows

Starting URL: http://seleniumpractise.blogspot.com/2021/08/webtable-in-html.html

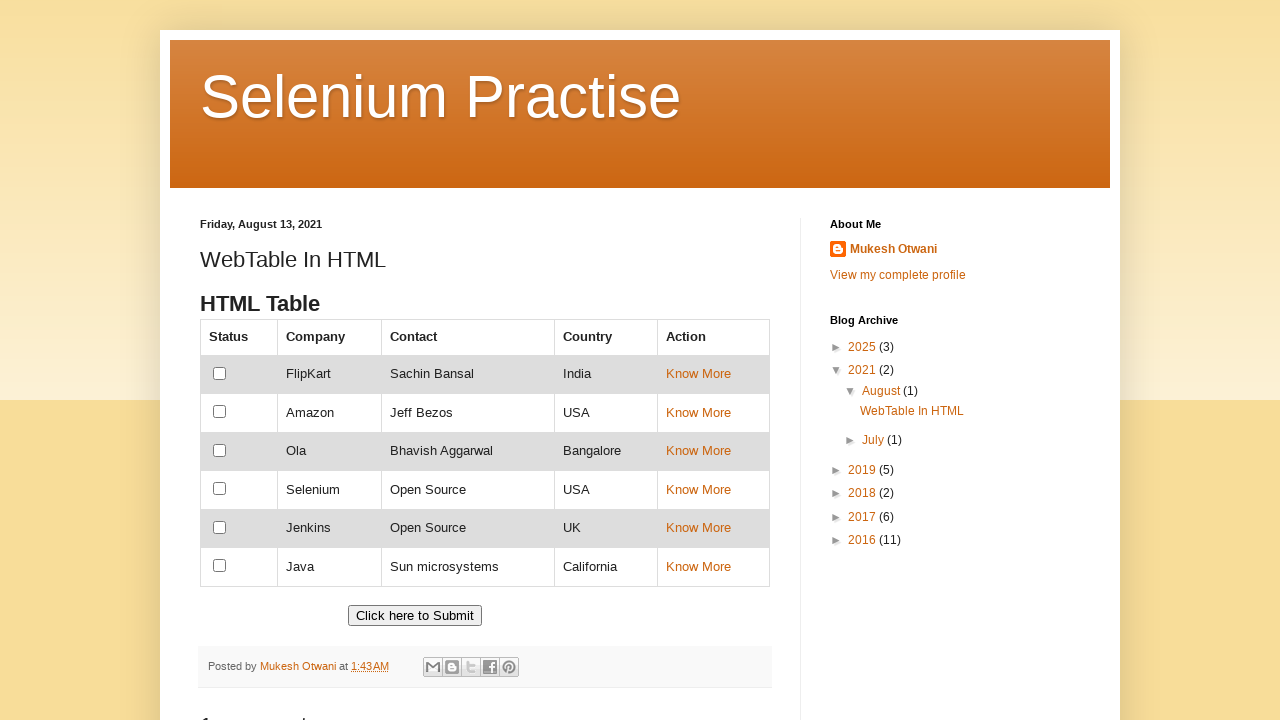

Retrieved all table headers from customer table
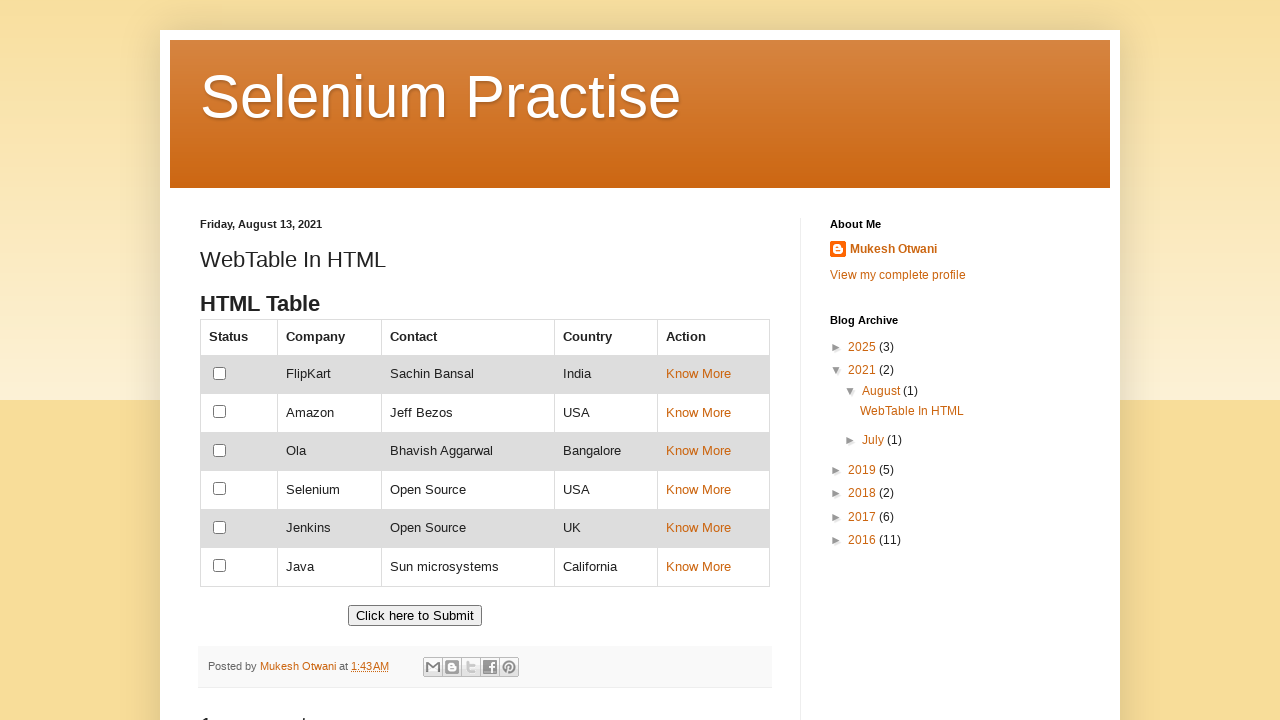

Verified table headers and confirmed 'Country' column exists
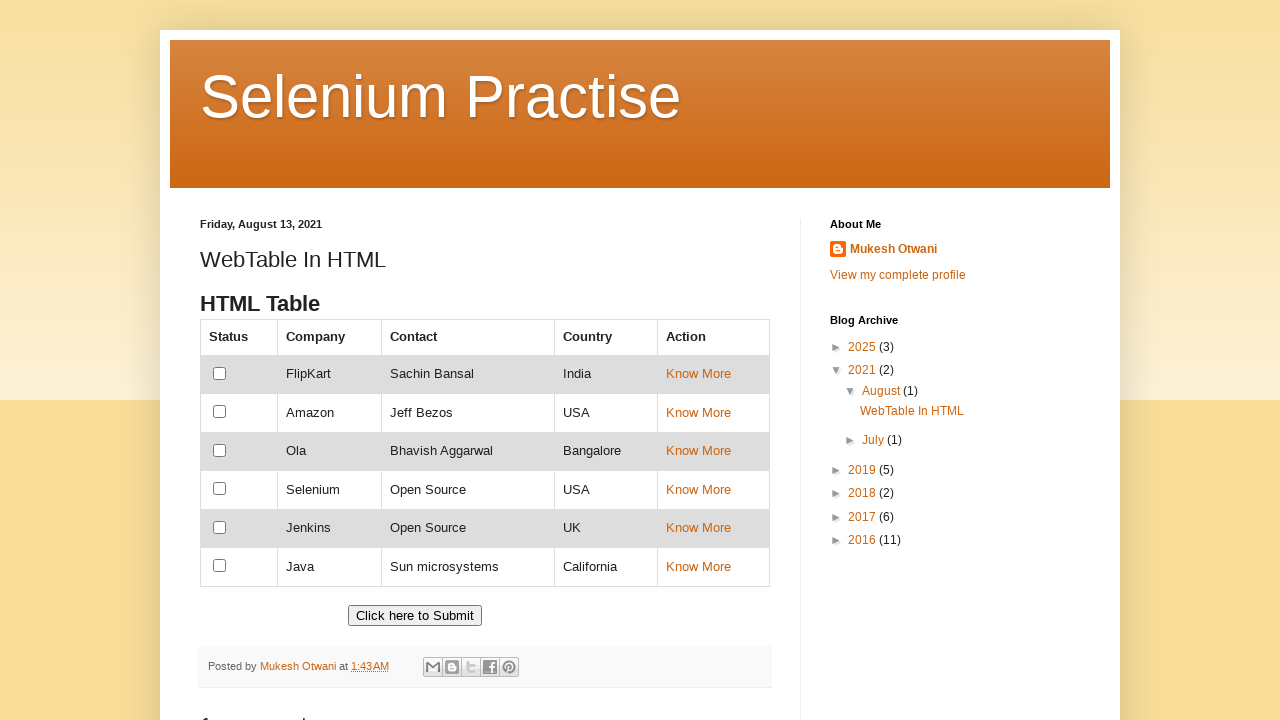

Retrieved all company names from table second column
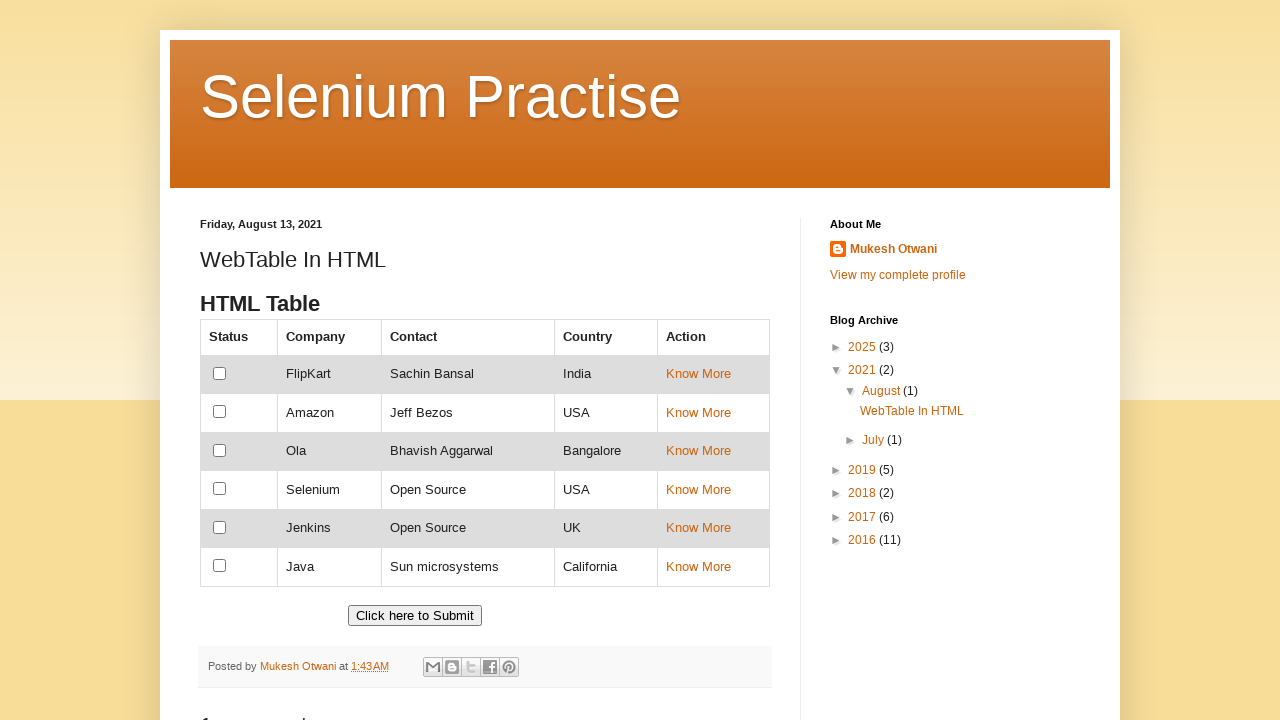

Searched for 'Java' company in company names list
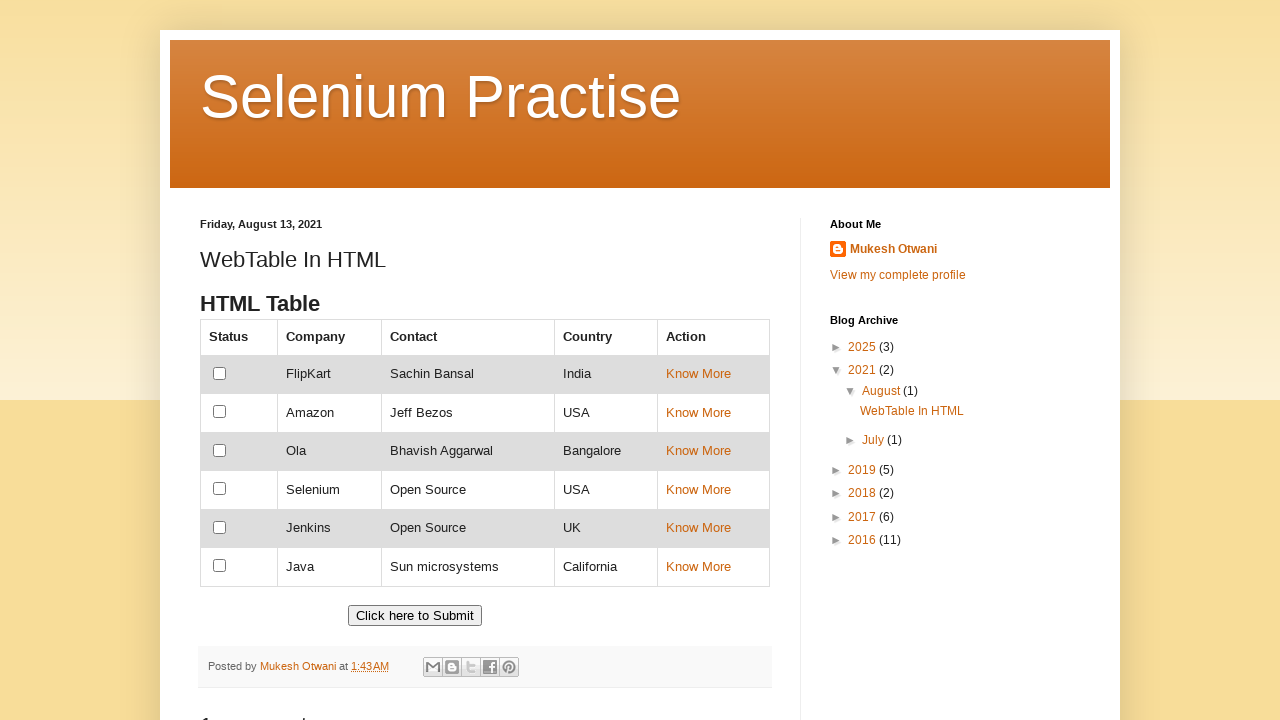

Clicked checkbox for Selenium company row at (220, 489) on xpath=//td[text()='Selenium']//preceding-sibling::td//input
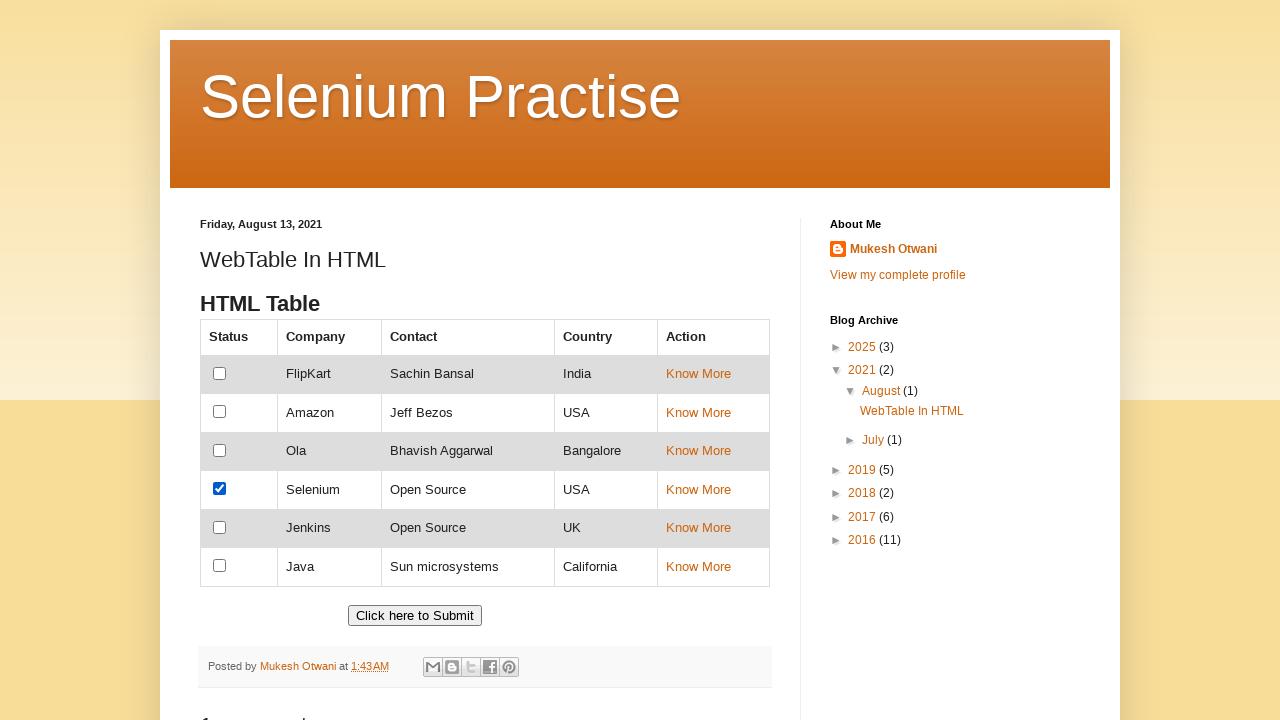

Waited 5 seconds
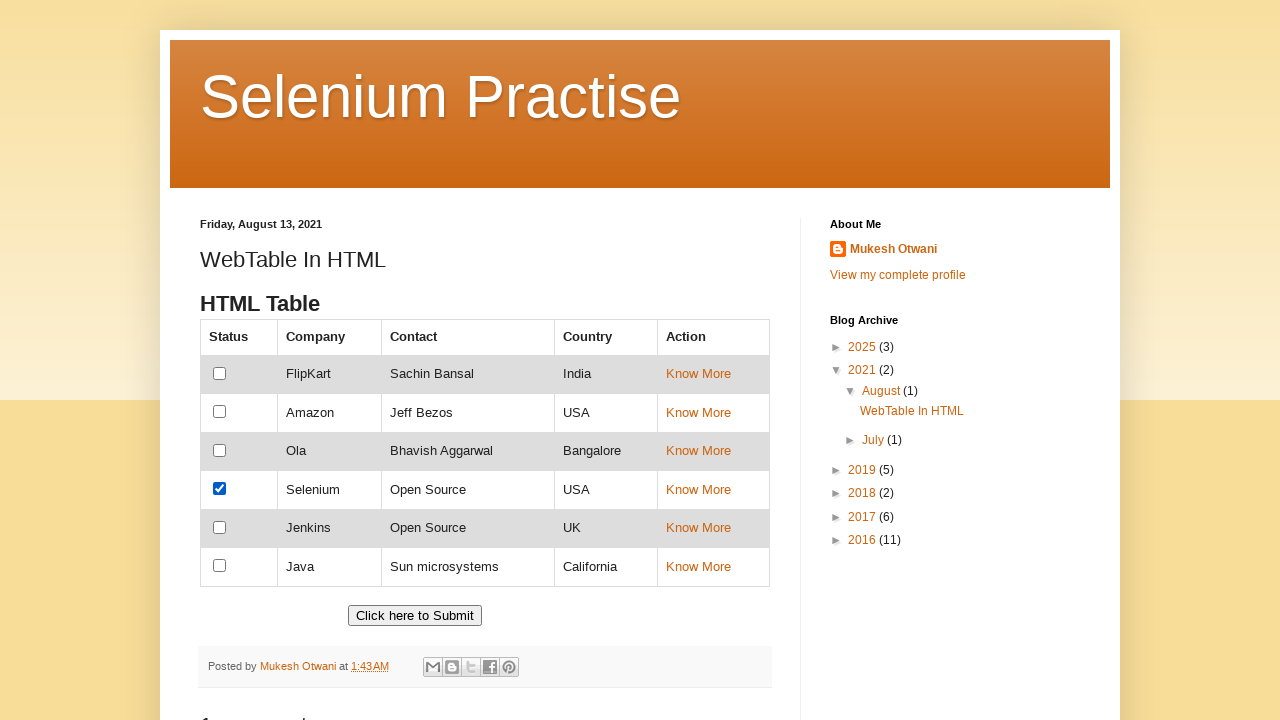

Clicked link in Ola company row at (698, 451) on xpath=//td[text()='Ola']//following-sibling::td[3]//a
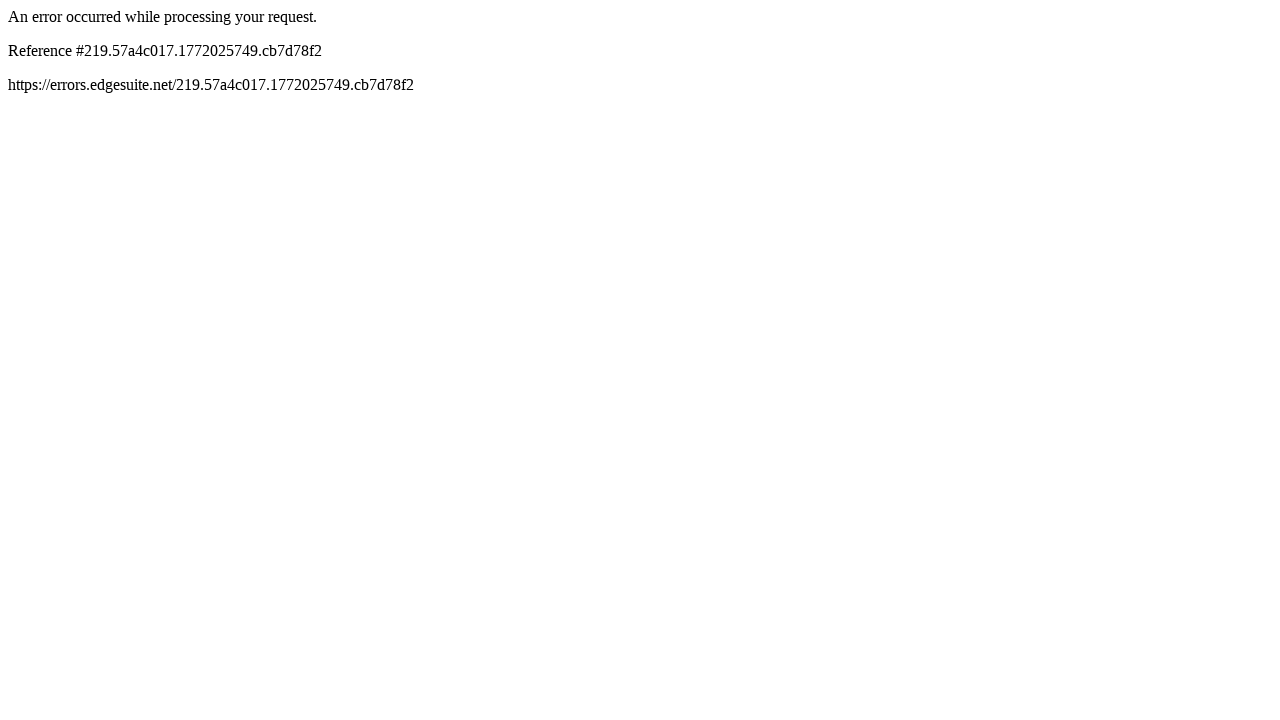

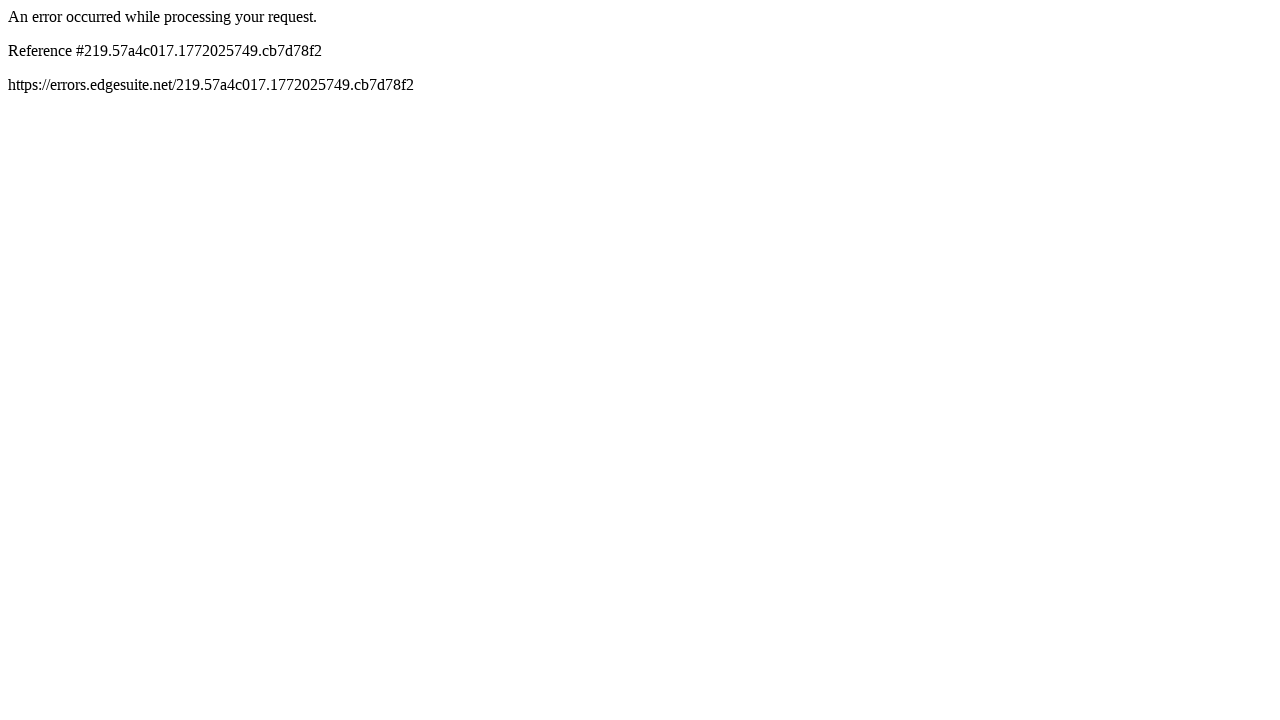